Tests dropdown selection by selecting "Mango" from a fruits dropdown and verifying the selection

Starting URL: https://letcode.in/test

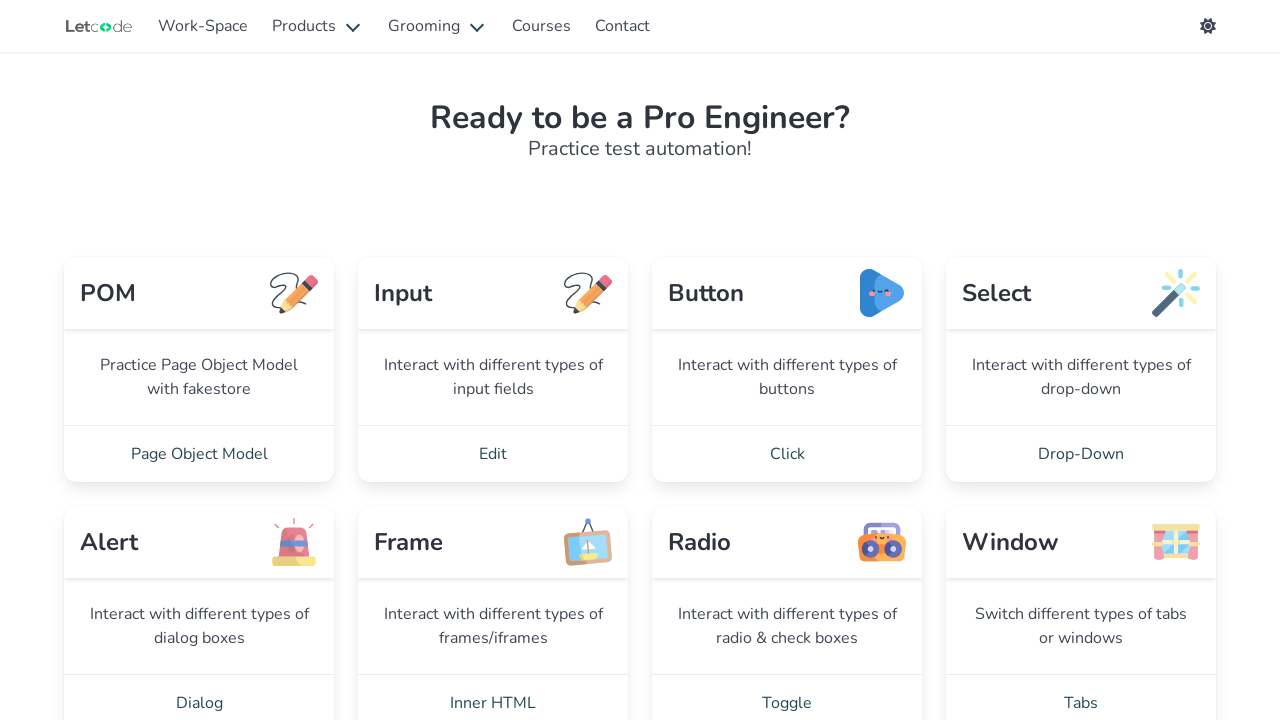

Clicked on 'Drop-Down' link to navigate to dropdown page at (1081, 454) on internal:role=link[name="Drop-Down"i]
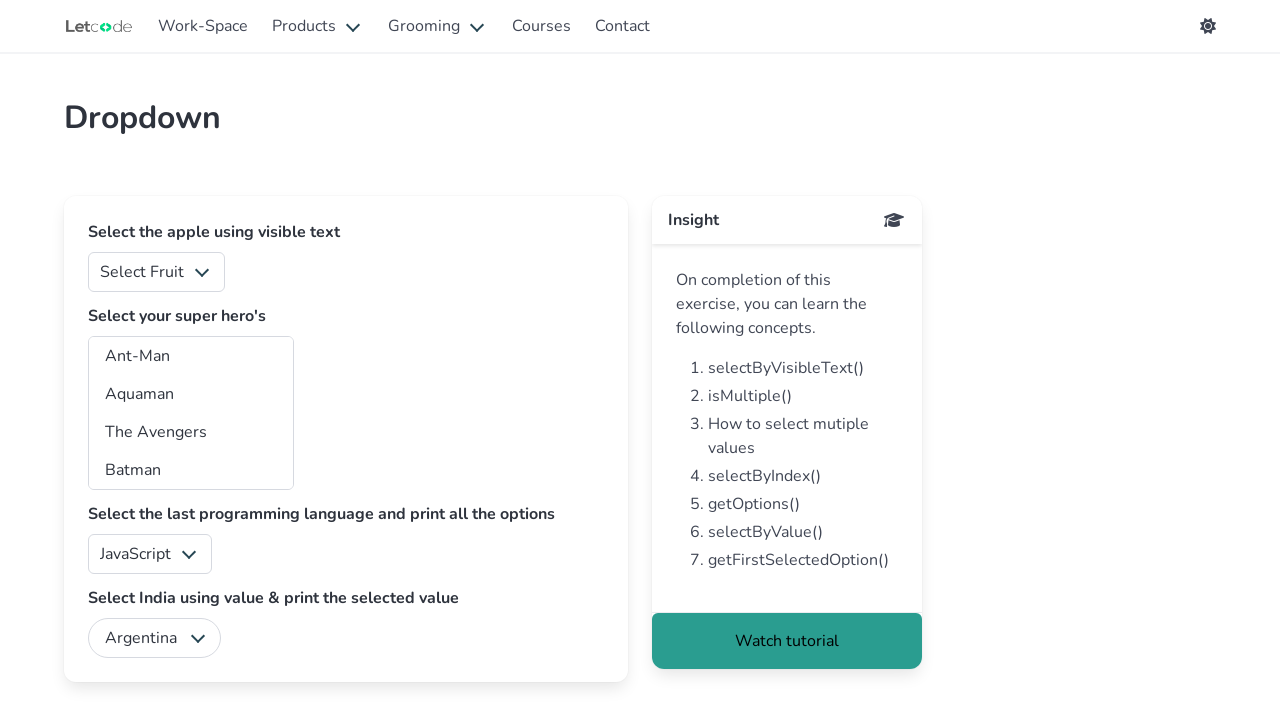

Selected 'Mango' from the fruits dropdown on #fruits
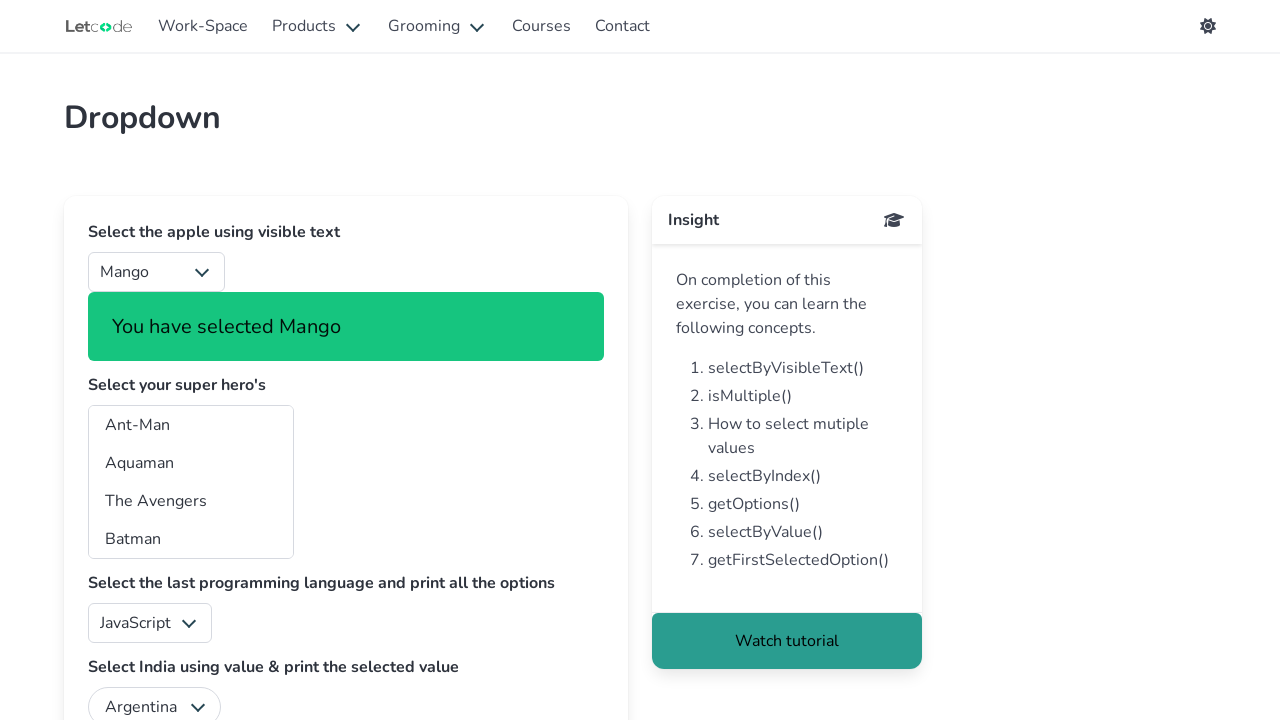

Confirmed selection with 'You have selected Mango' message
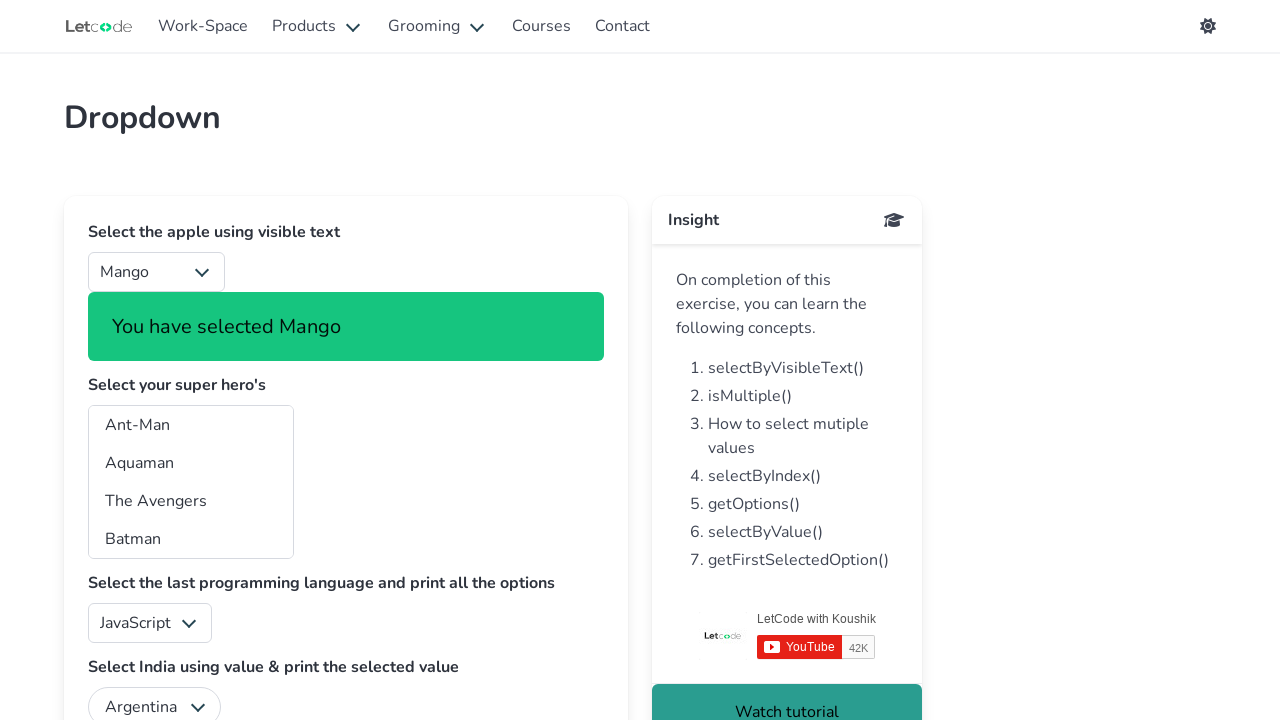

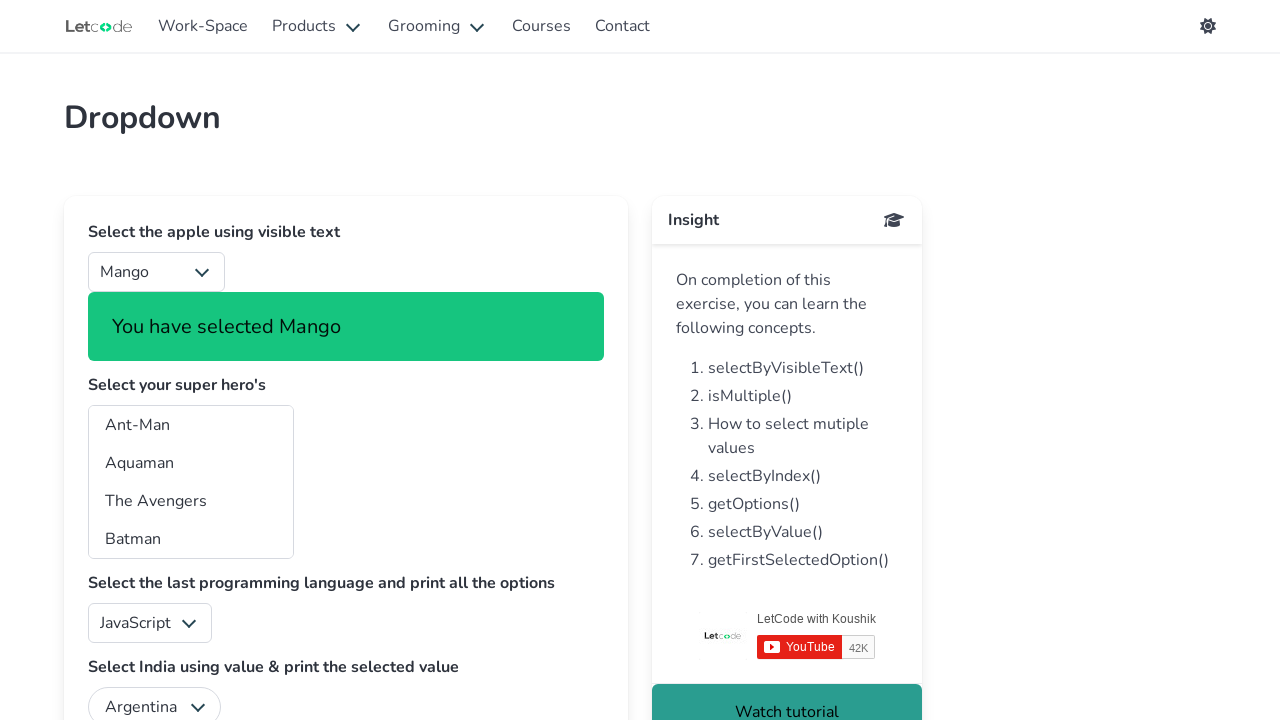